Tests filtering functionality on a product grid by selecting black color filter and clicking the filter button to display filtered results

Starting URL: https://demo.applitools.com/gridHackathonV1.html

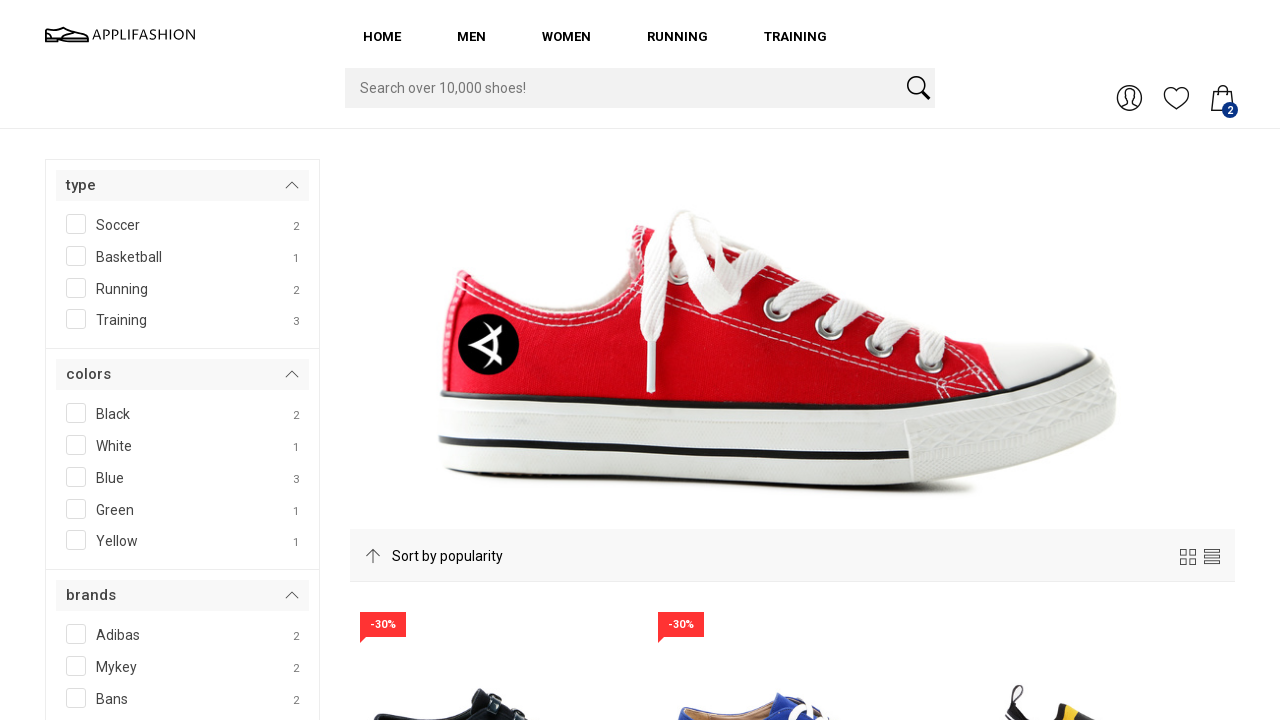

Clicked on black color filter checkbox at (136, 410) on #colors__Black
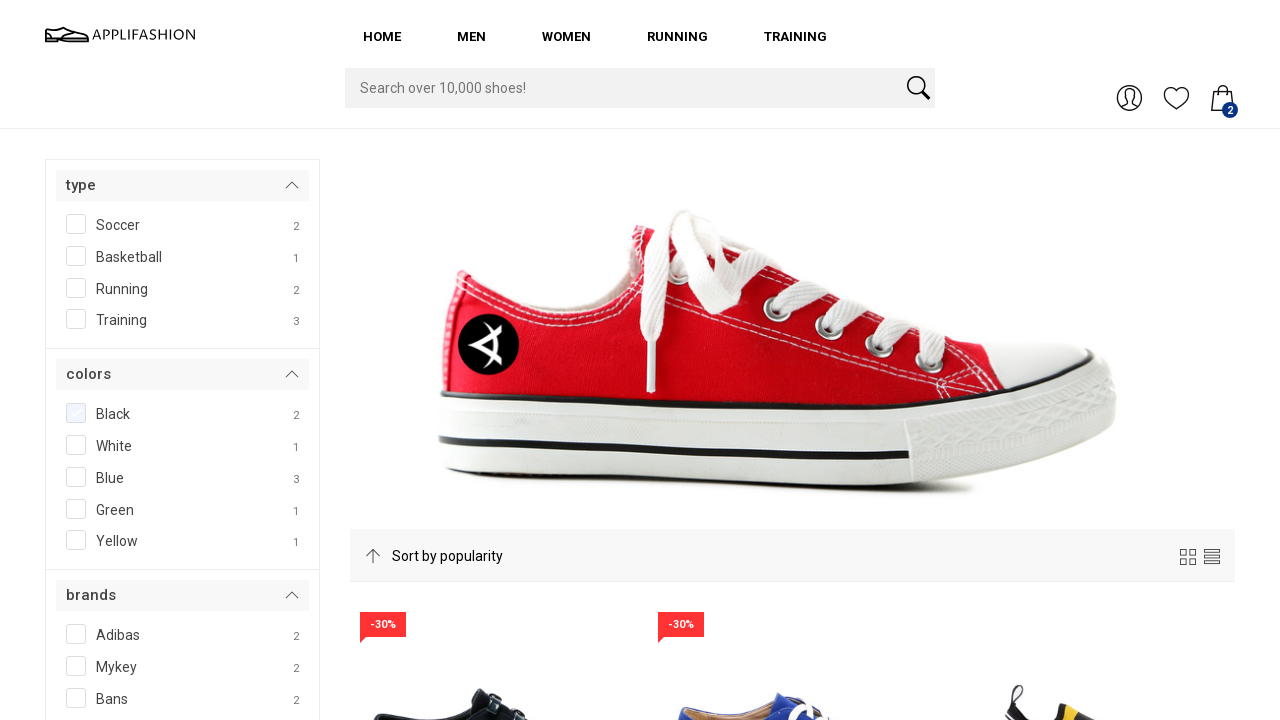

Clicked filter button to apply black color filter at (103, 360) on #filterBtn
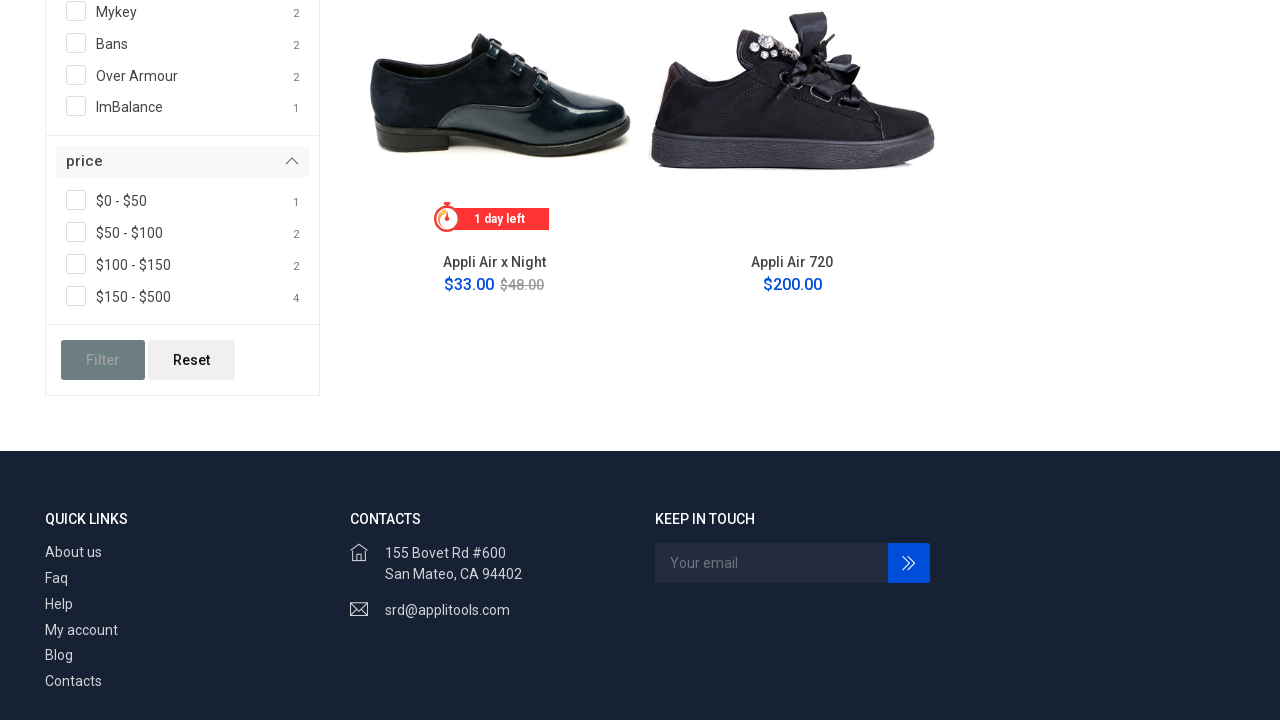

Product grid updated with filtered results showing only black shoes
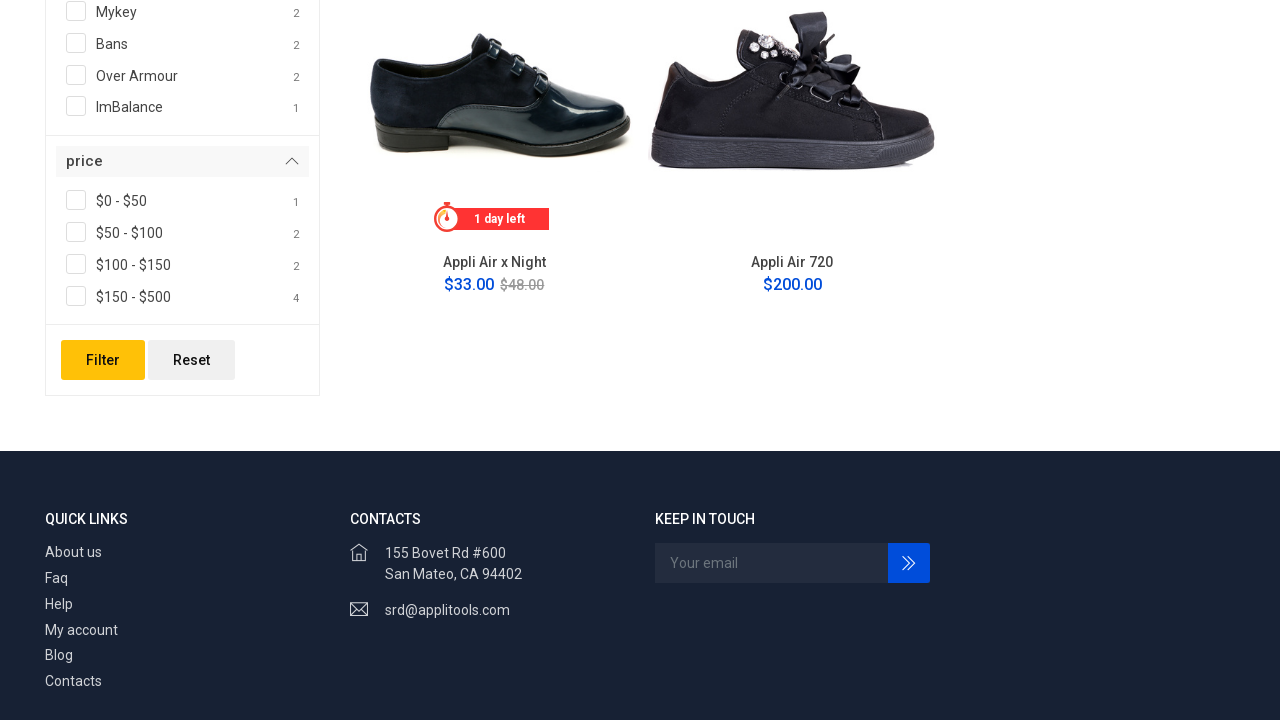

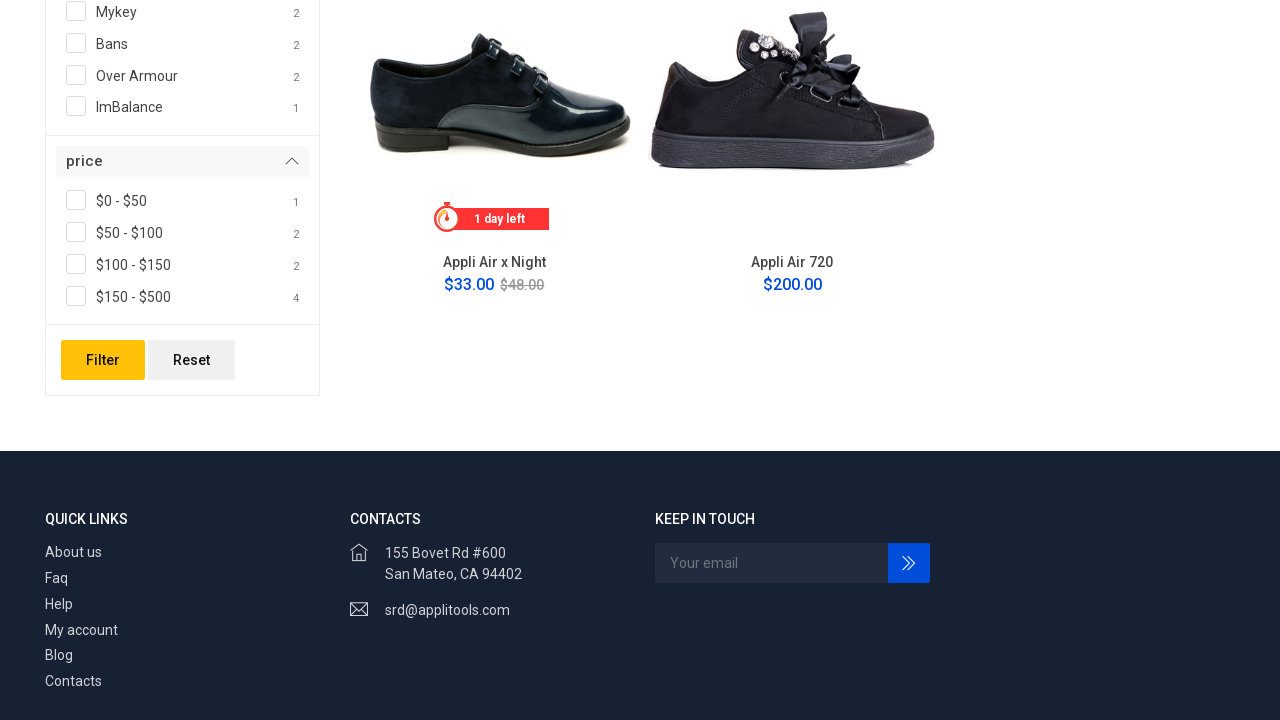